Opens multiple links from the footer section in new tabs and retrieves the title of each opened page

Starting URL: https://qaclickacademy.com/practice.php

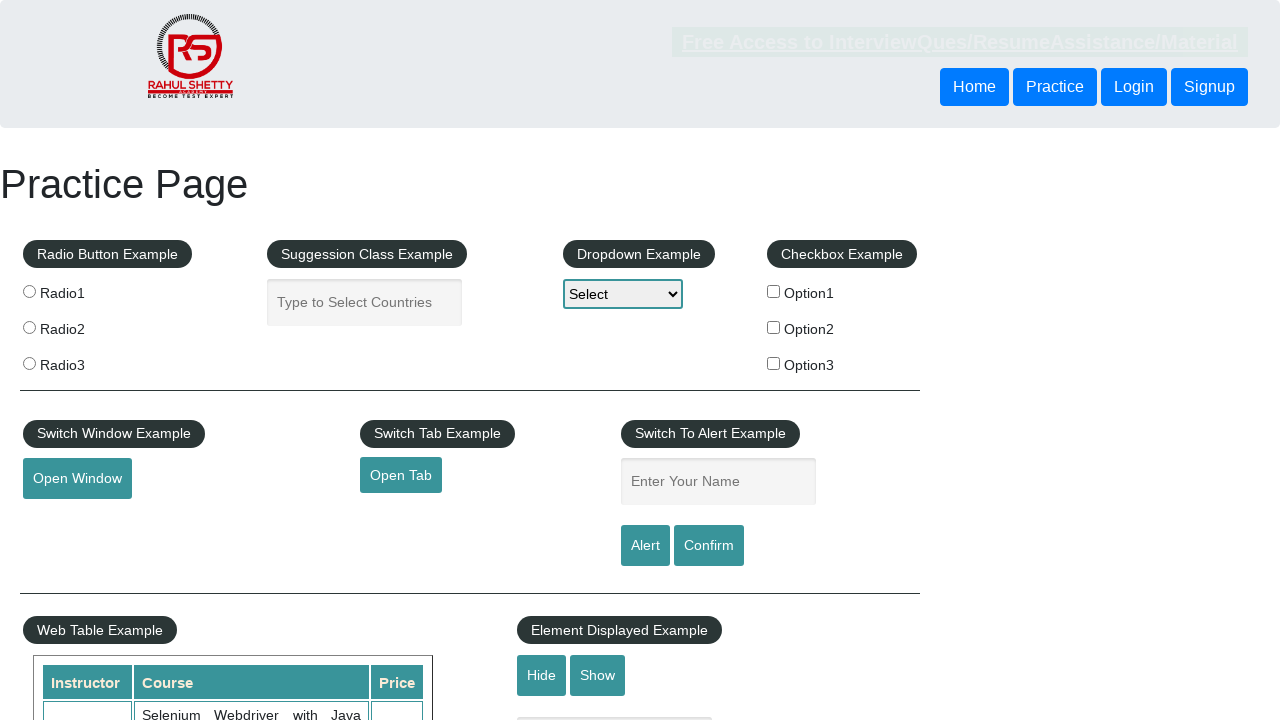

Retrieved all links on page - total count: 27
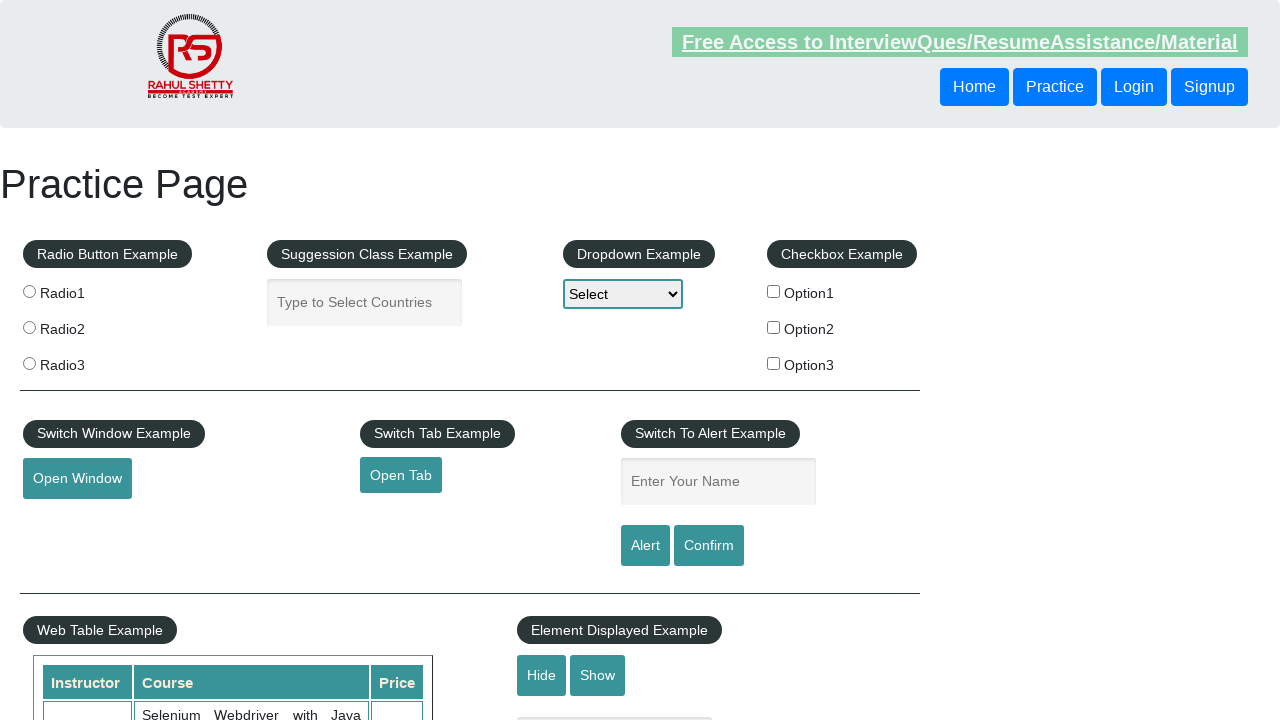

Retrieved all footer links - total count: 20
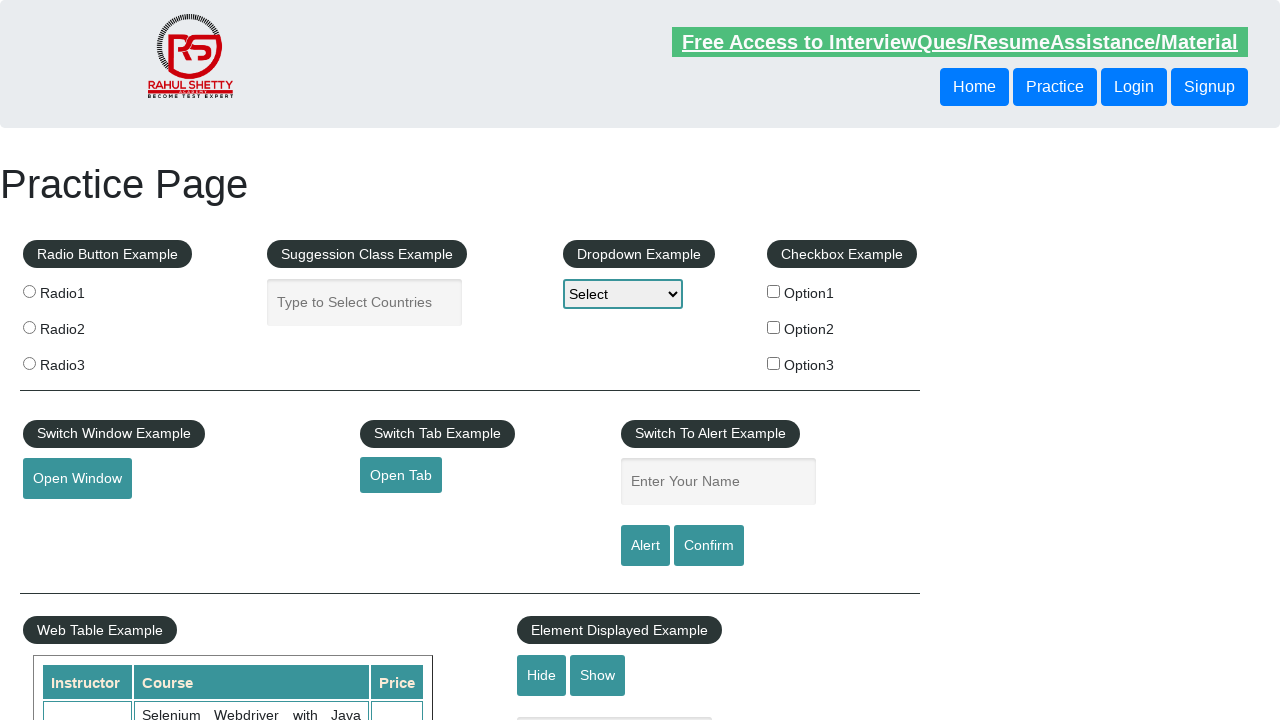

Retrieved first column footer links - total count: 5
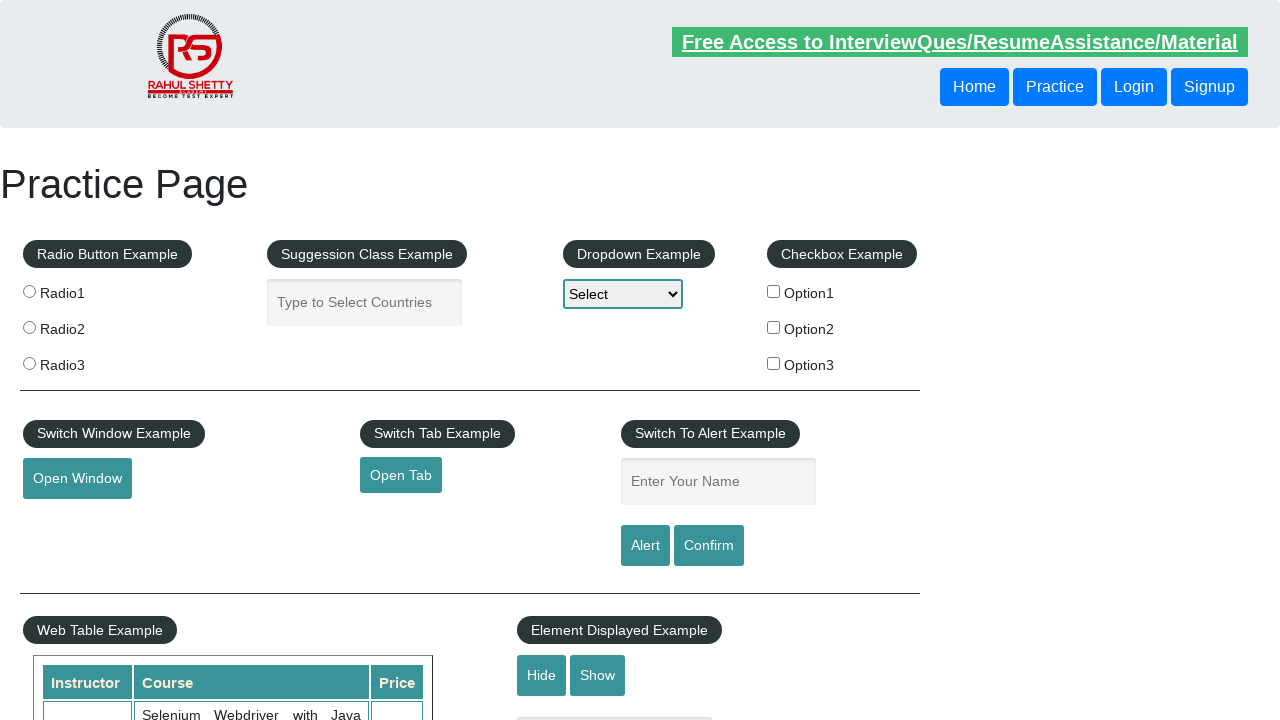

Opened footer link 1 in new tab using Ctrl+Click at (68, 520) on #gf-BIG table tbody tr td:nth-child(1) ul a >> nth=1
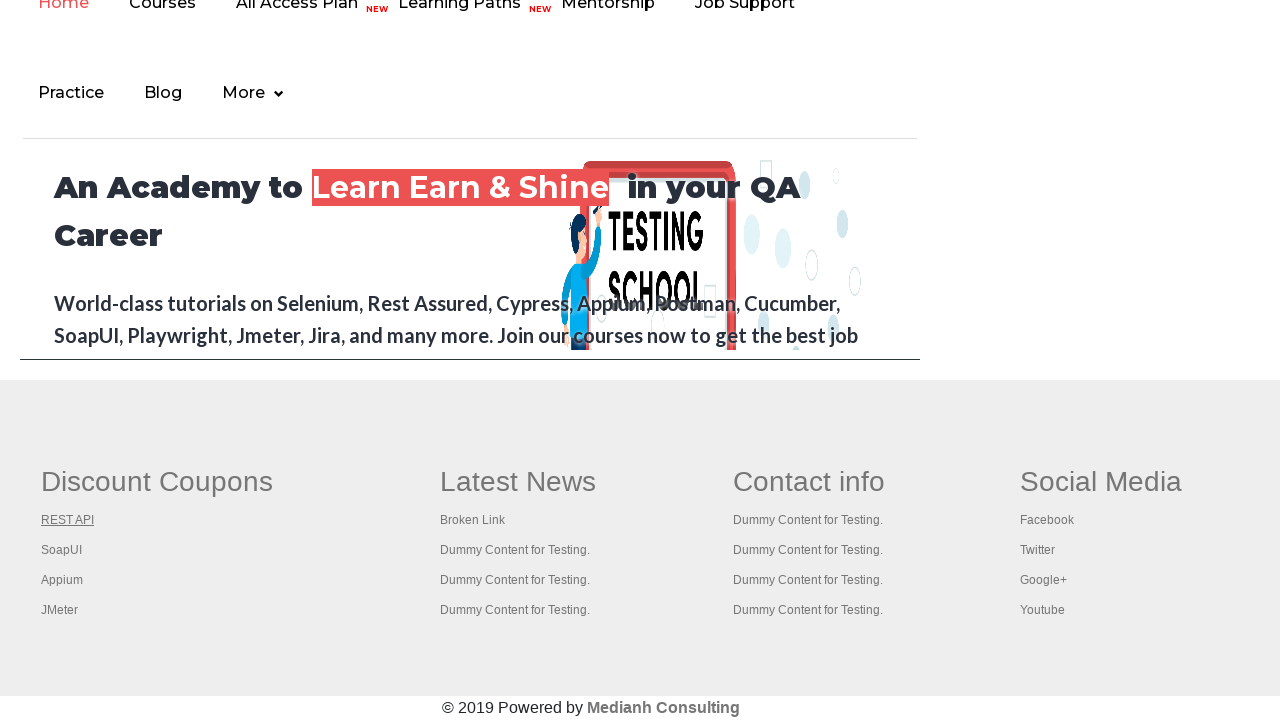

Waited 1 second before opening next link
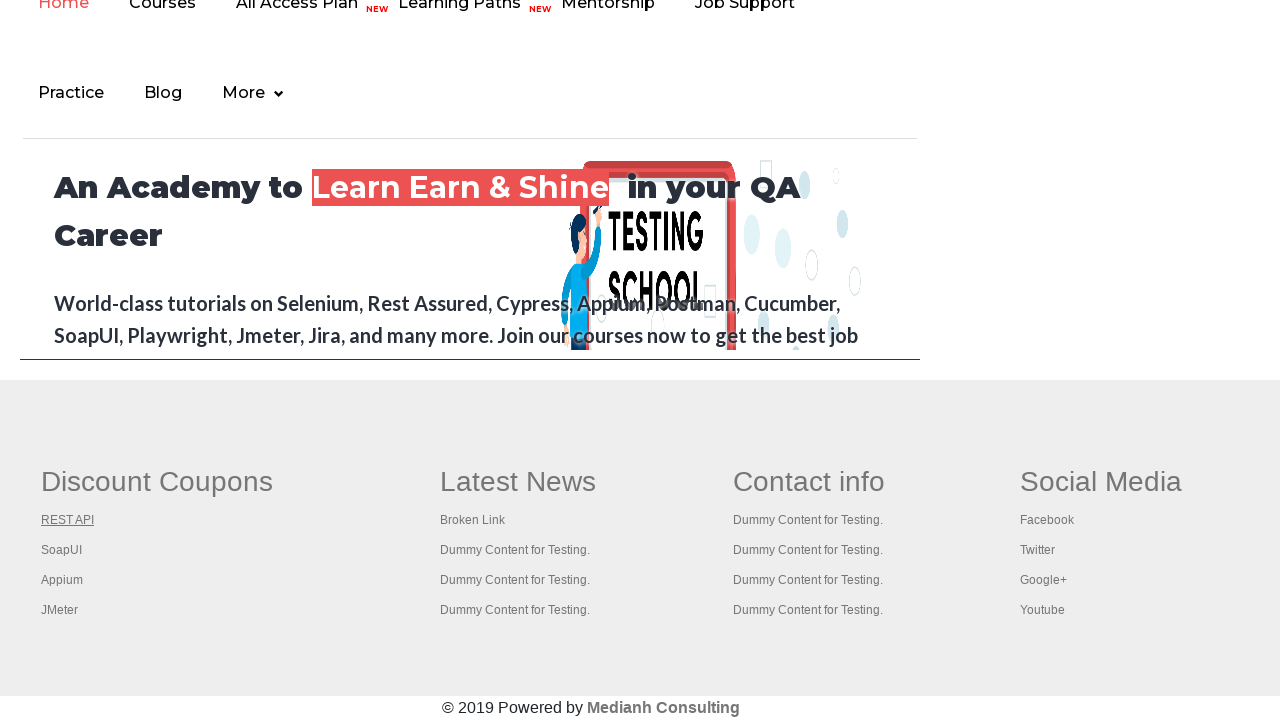

Opened footer link 2 in new tab using Ctrl+Click at (62, 550) on #gf-BIG table tbody tr td:nth-child(1) ul a >> nth=2
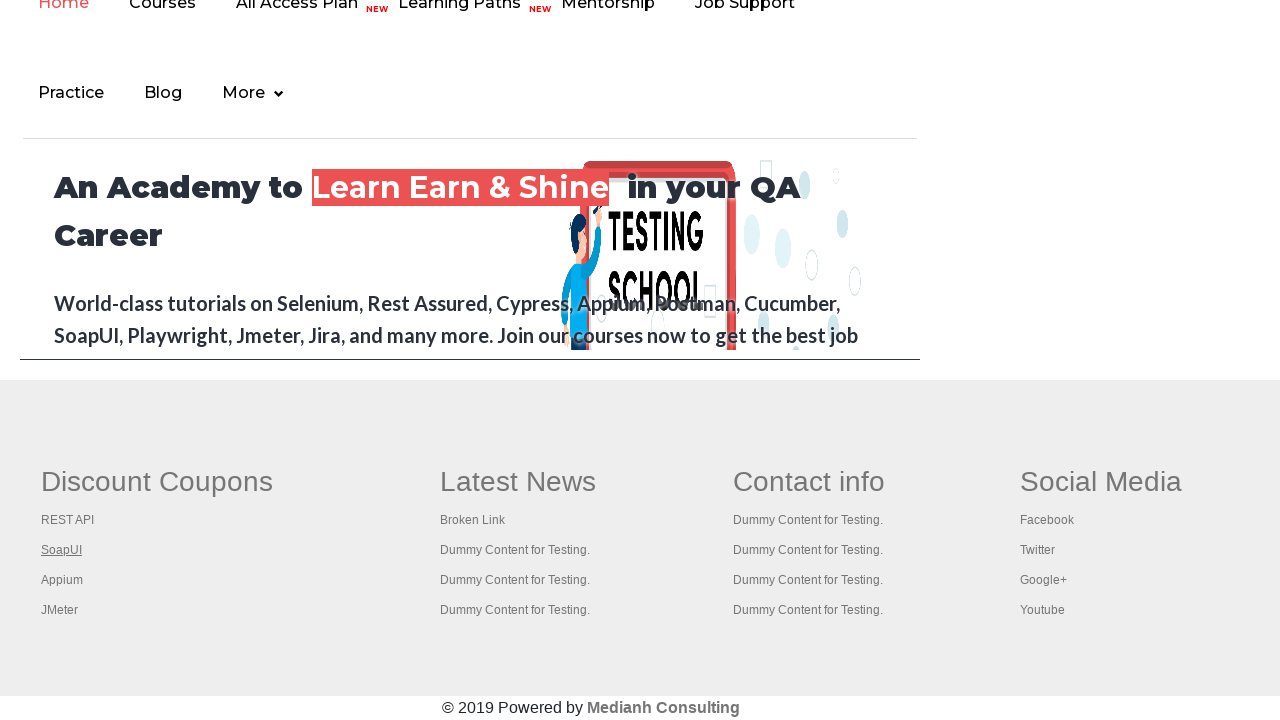

Waited 1 second before opening next link
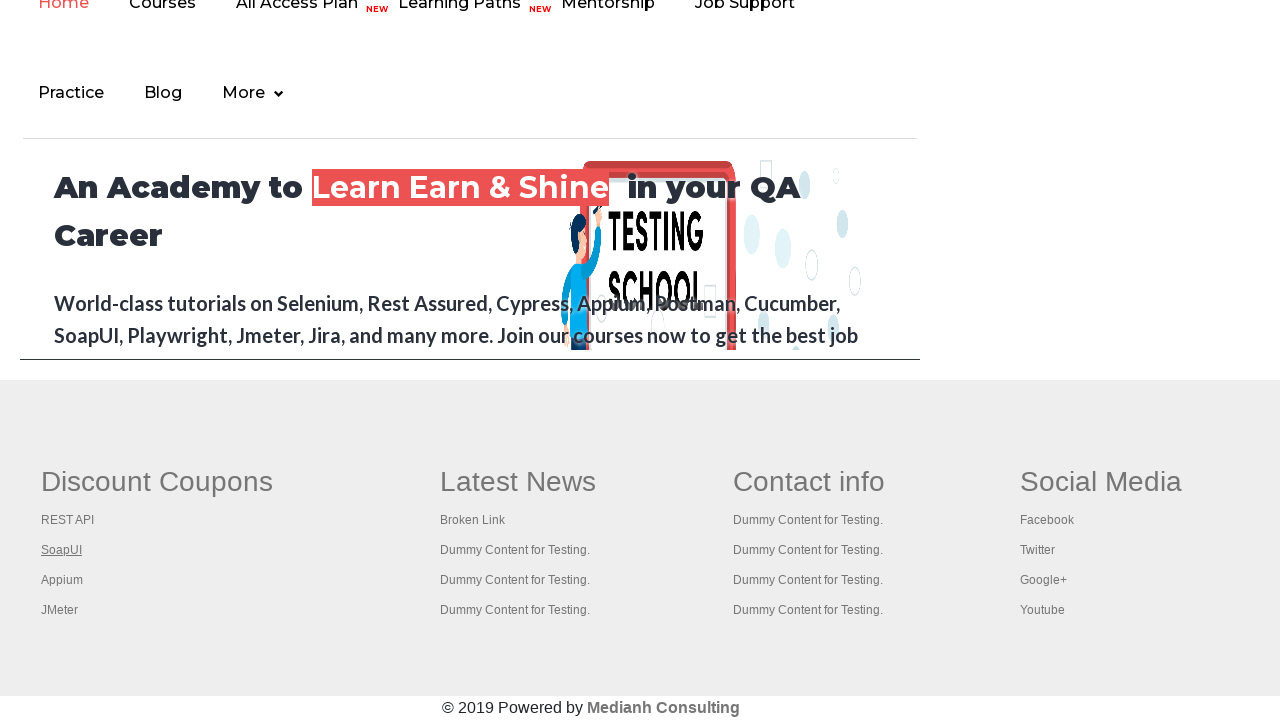

Opened footer link 3 in new tab using Ctrl+Click at (62, 580) on #gf-BIG table tbody tr td:nth-child(1) ul a >> nth=3
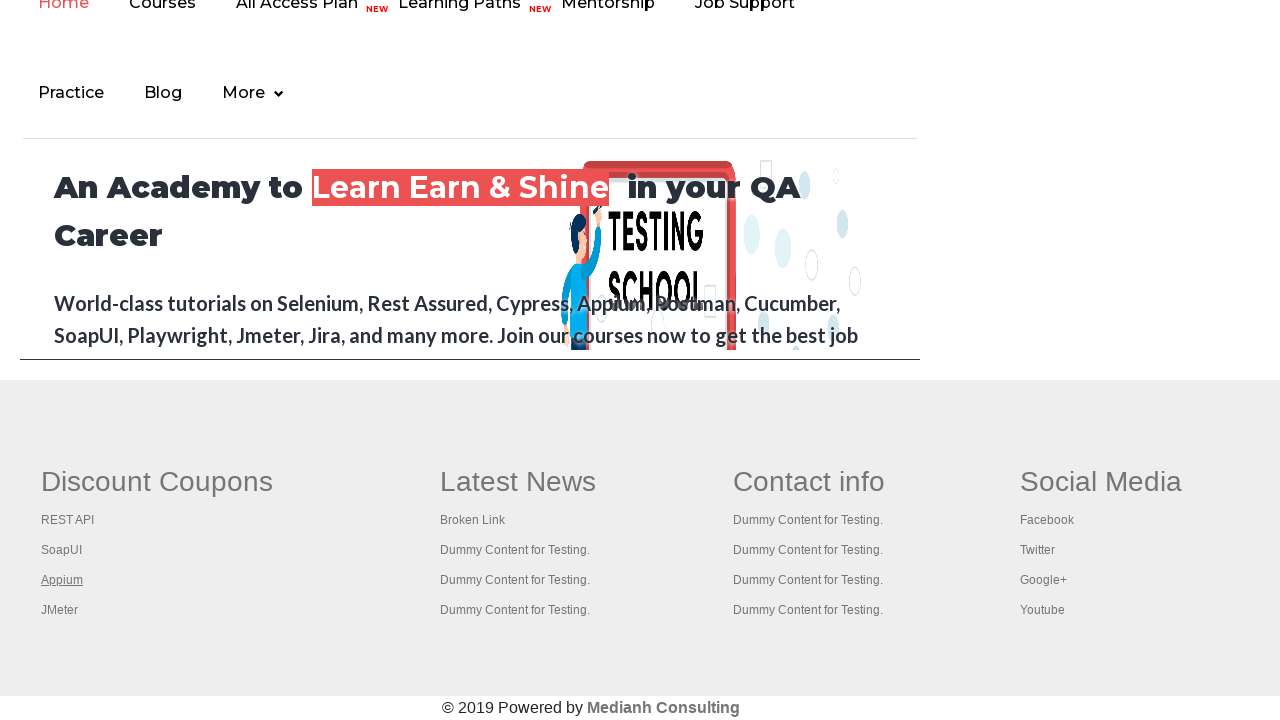

Waited 1 second before opening next link
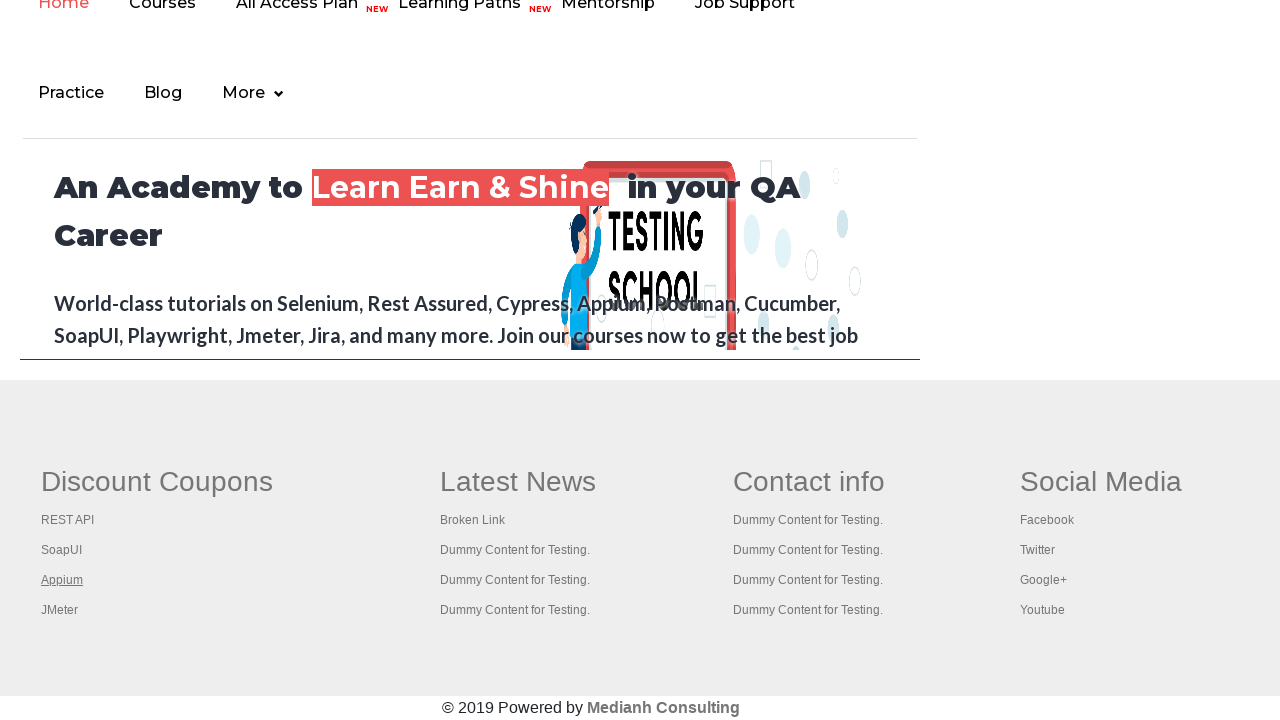

Opened footer link 4 in new tab using Ctrl+Click at (60, 610) on #gf-BIG table tbody tr td:nth-child(1) ul a >> nth=4
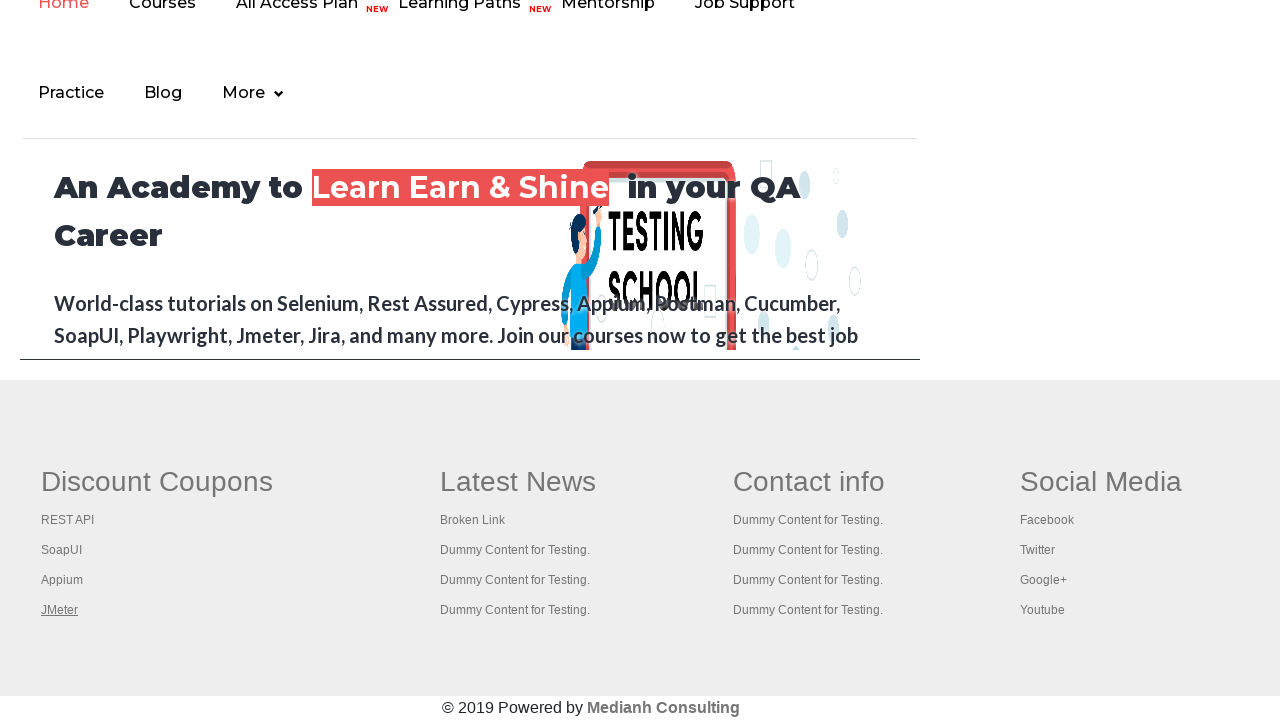

Waited 1 second before opening next link
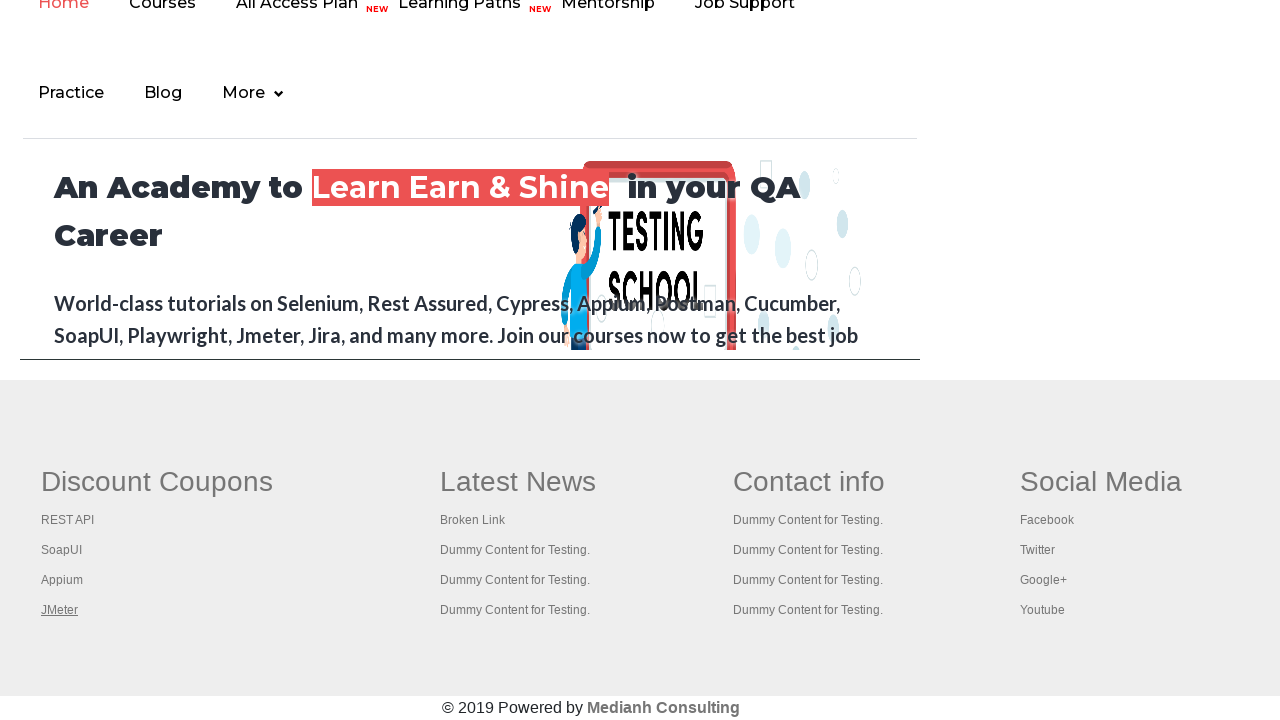

Retrieved all open tabs - total count: 5
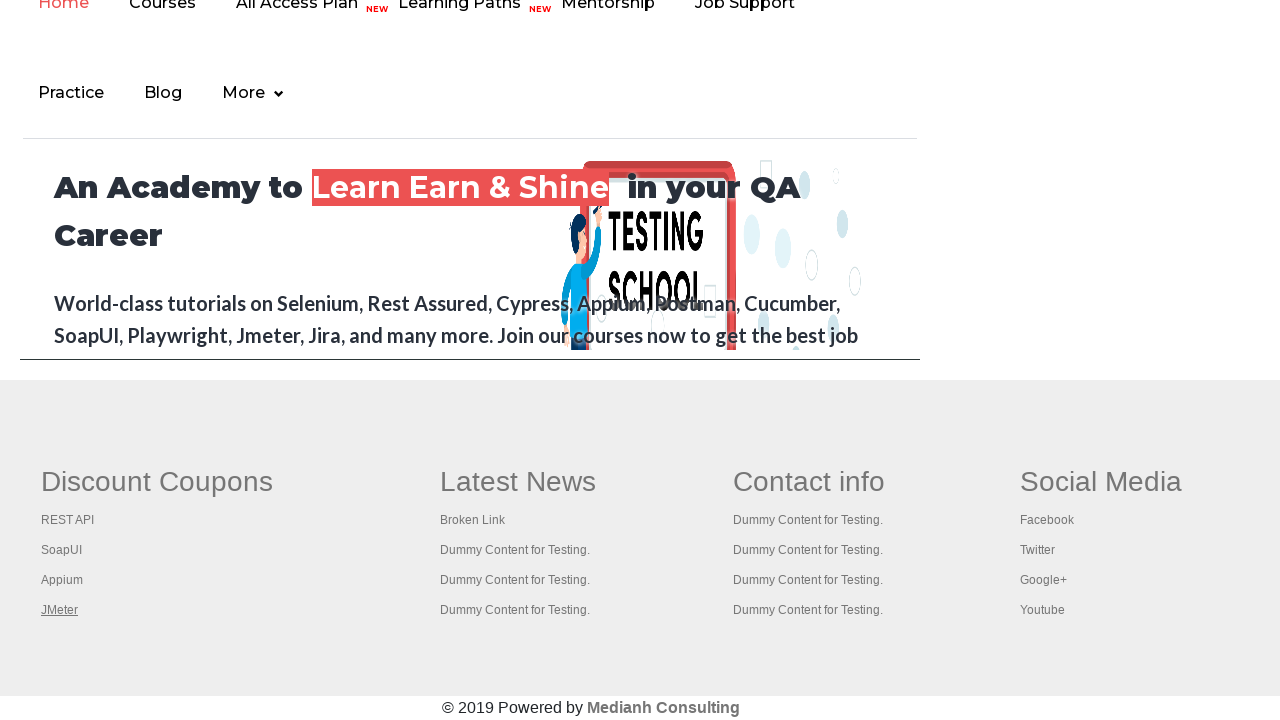

Switched to tab with title: 'Practice Page'
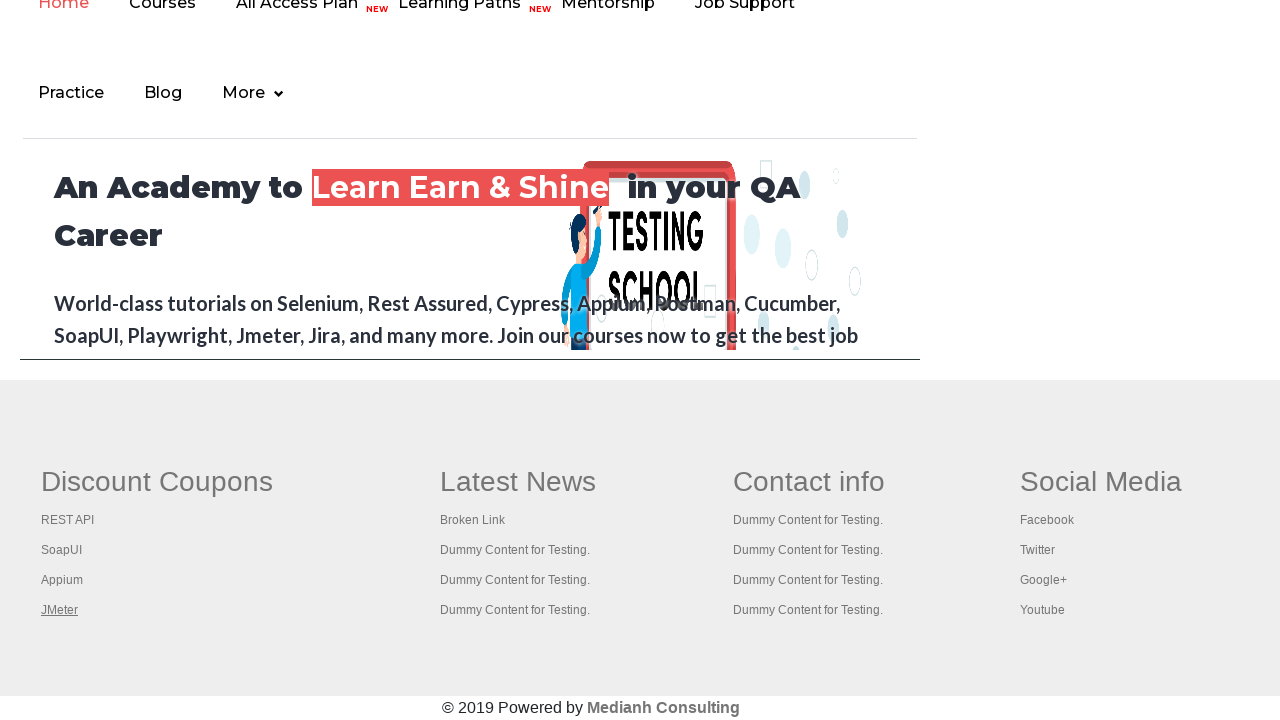

Switched to tab with title: 'REST API Tutorial'
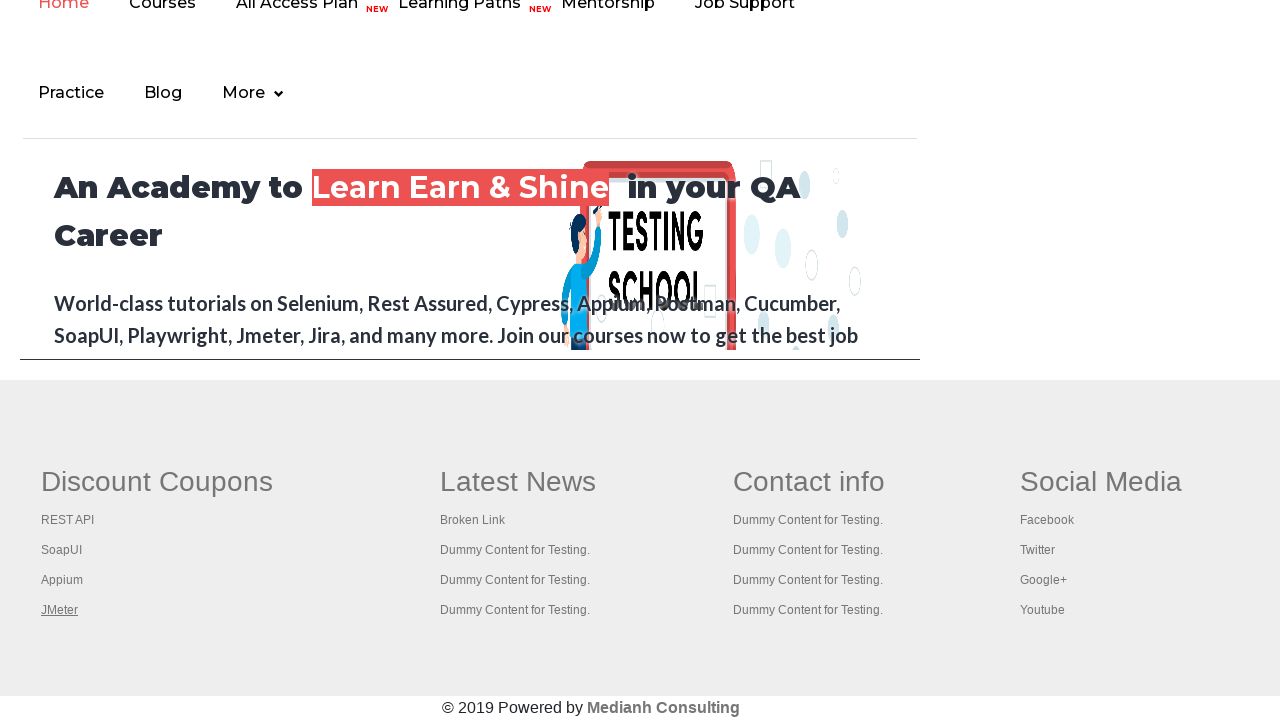

Switched to tab with title: 'The World’s Most Popular API Testing Tool | SoapUI'
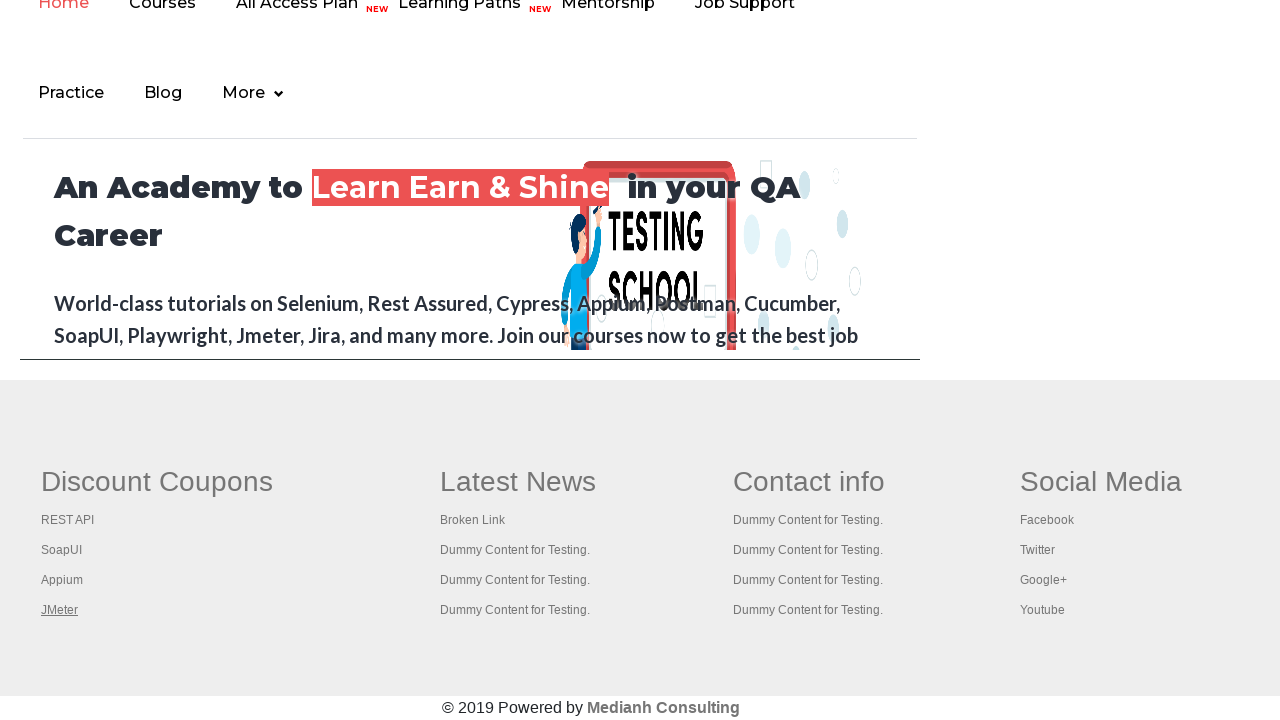

Switched to tab with title: 'Appium tutorial for Mobile Apps testing | RahulShetty Academy | Rahul'
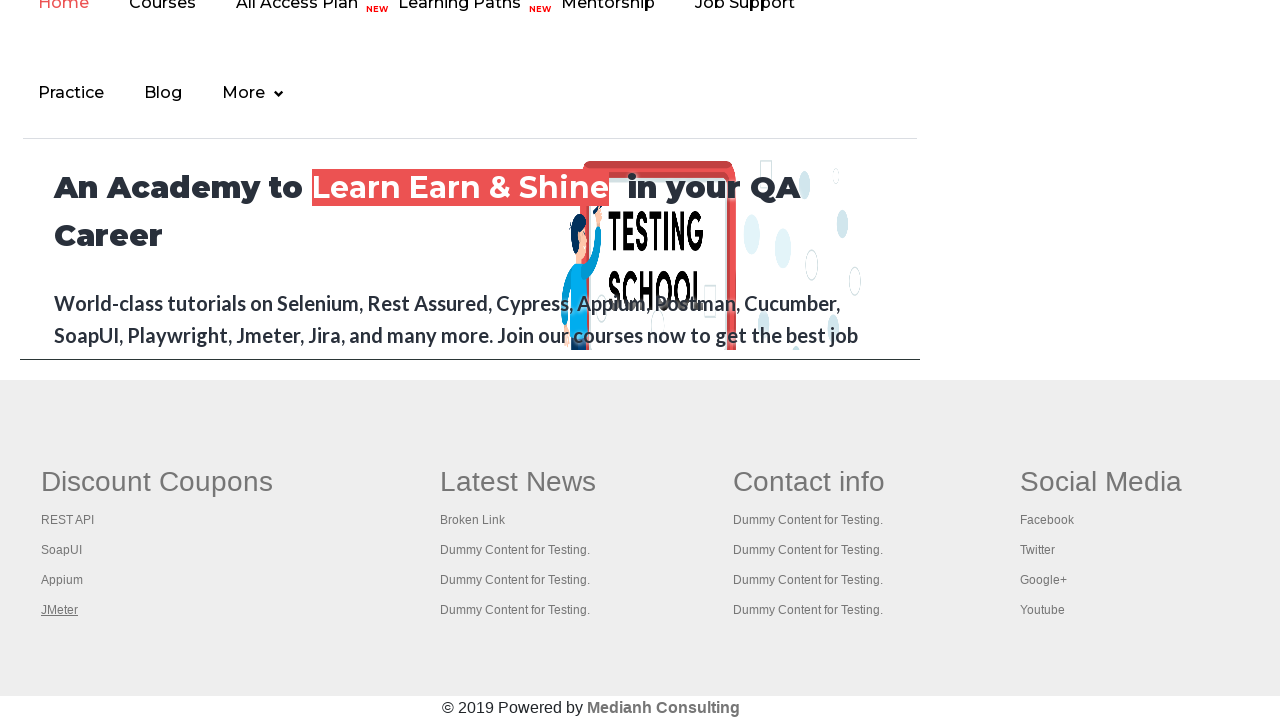

Switched to tab with title: 'Apache JMeter - Apache JMeter™'
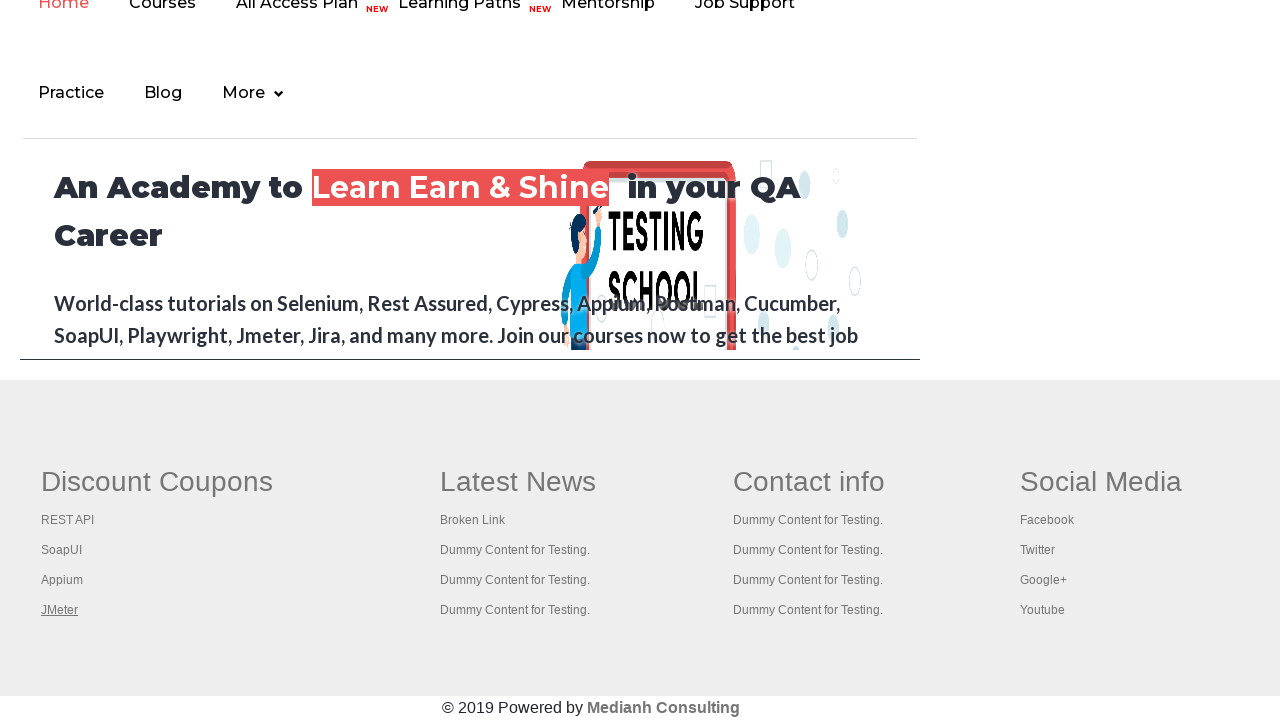

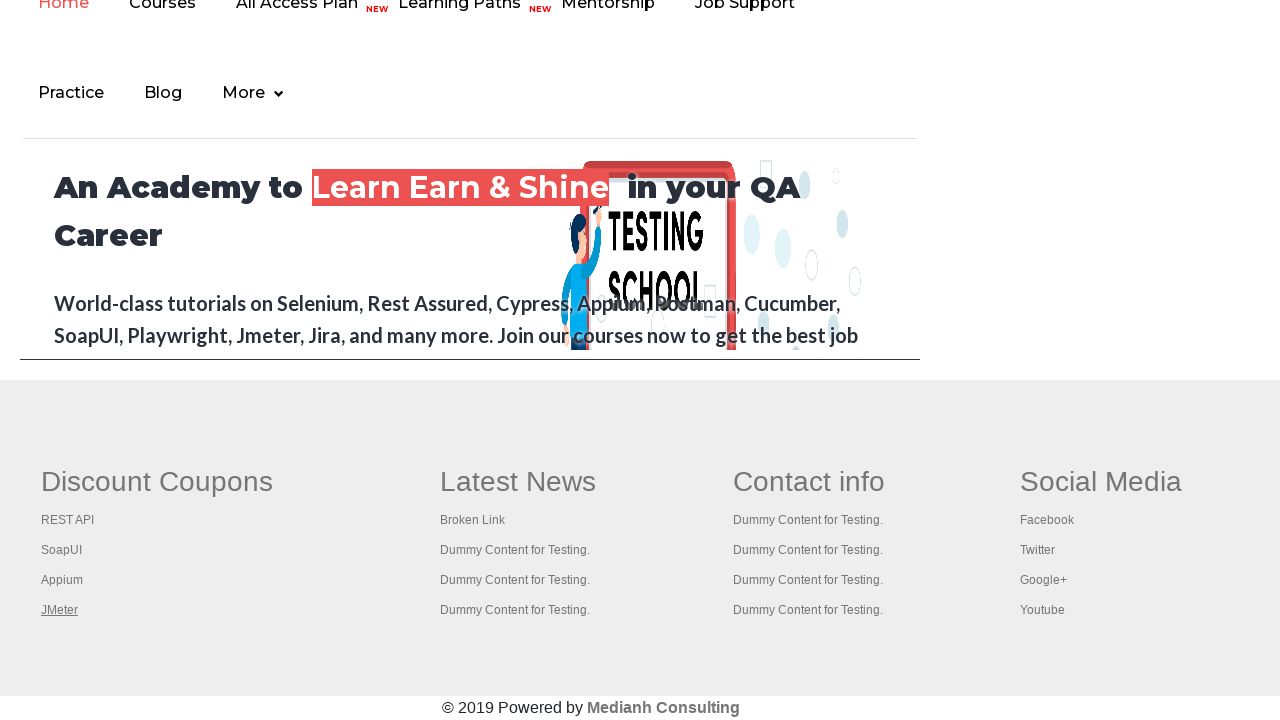